Tests the TodoMVC application by adding multiple todo items, marking one as completed, and navigating between different filter views (All, Active, Completed).

Starting URL: https://demo.playwright.dev/todomvc/

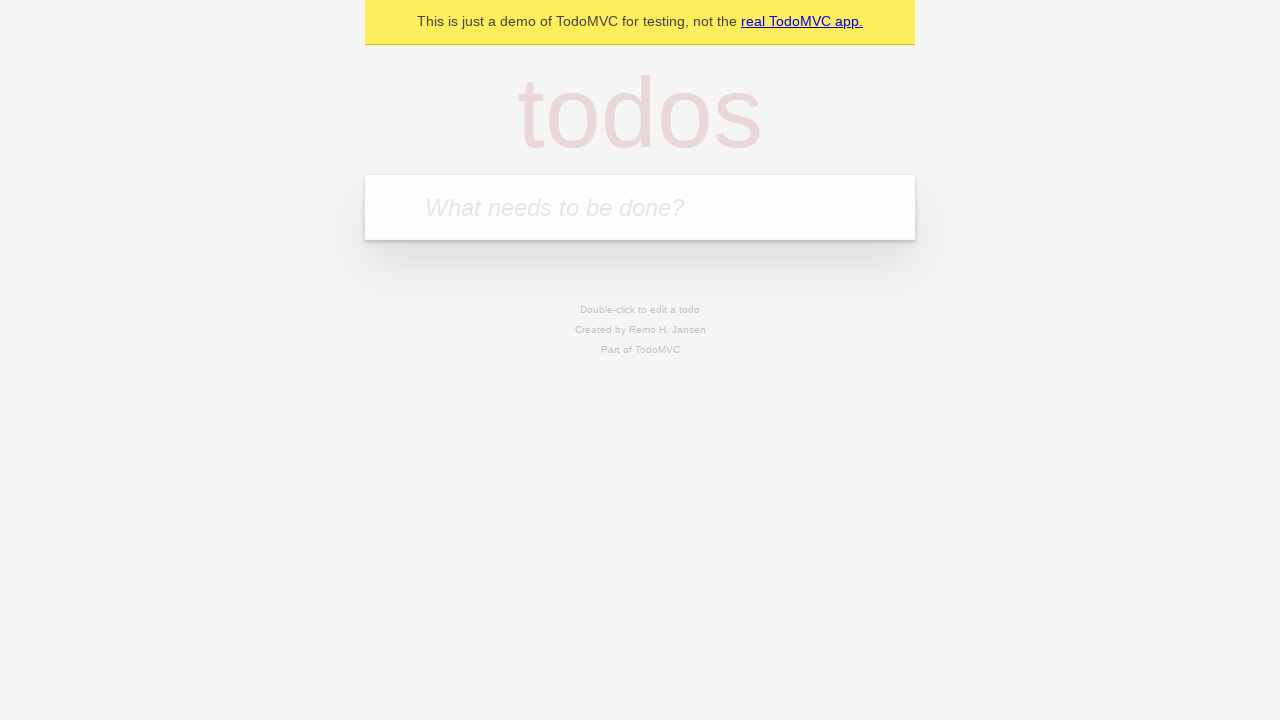

Clicked on the todo input field at (640, 207) on internal:attr=[placeholder="What needs to be done?"i]
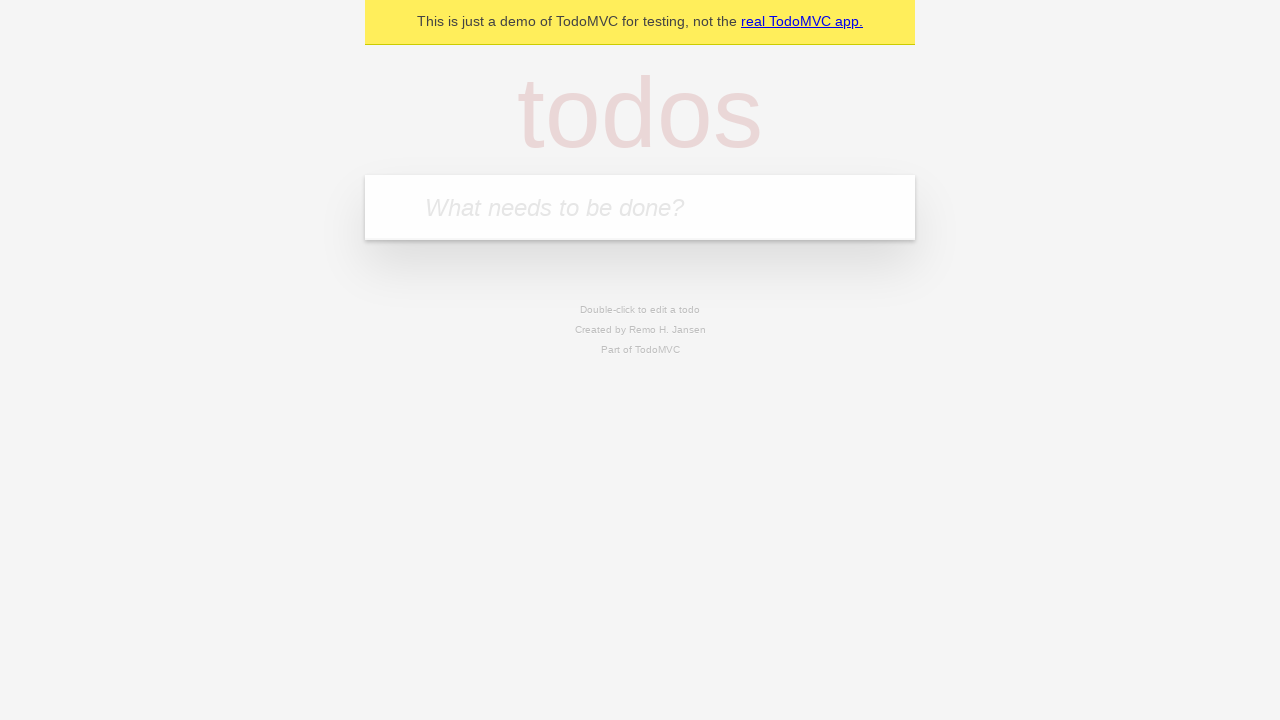

Filled first todo item 'learn automation' on internal:attr=[placeholder="What needs to be done?"i]
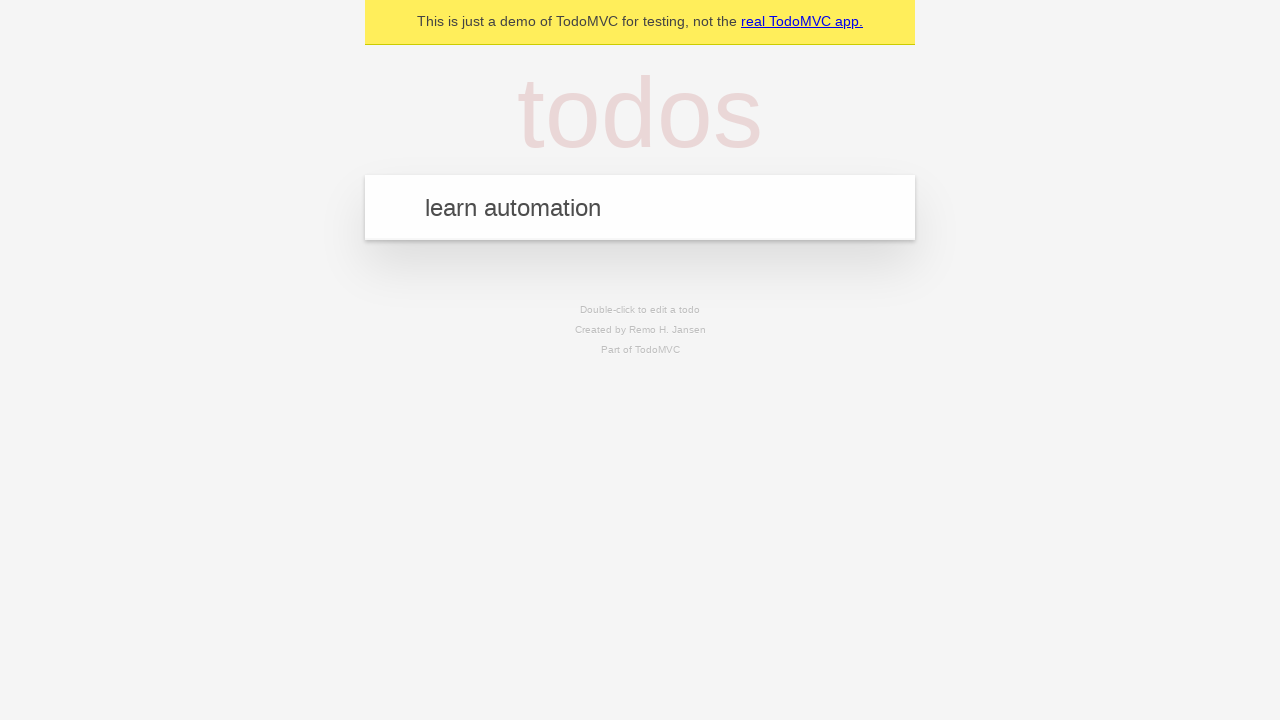

Pressed Enter to add first todo item on internal:attr=[placeholder="What needs to be done?"i]
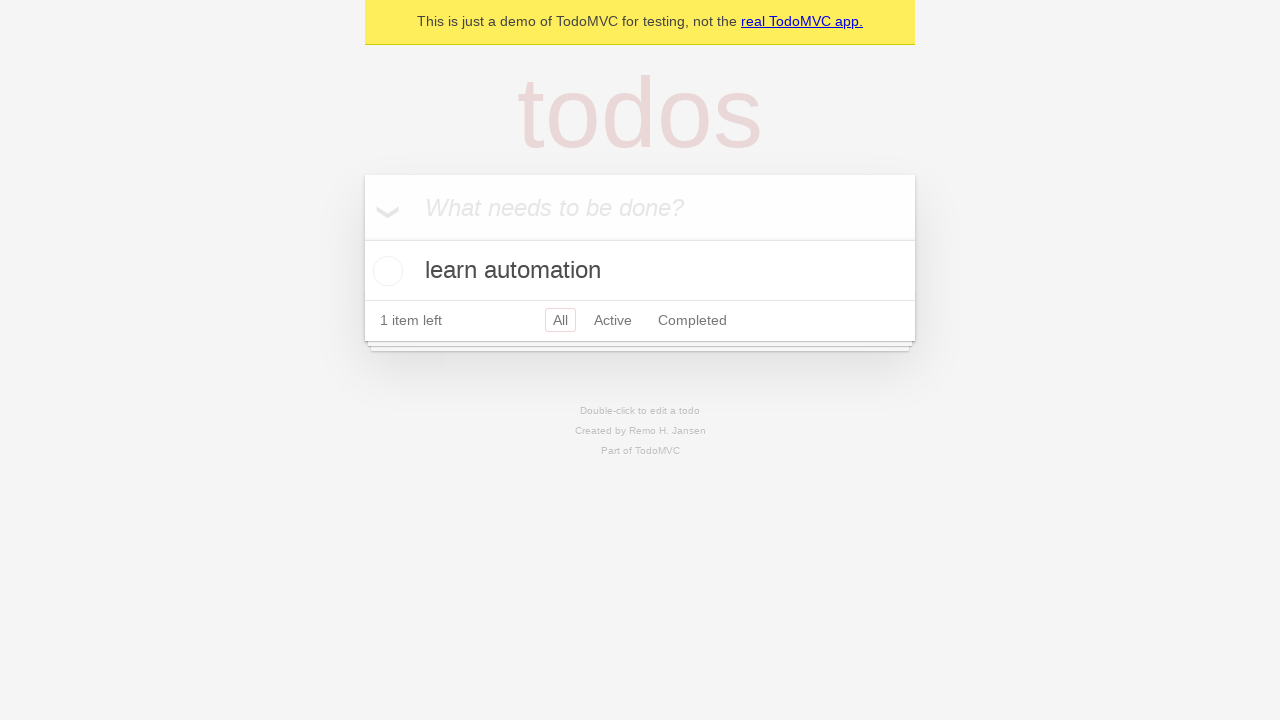

Filled second todo item 'clear interview' on internal:attr=[placeholder="What needs to be done?"i]
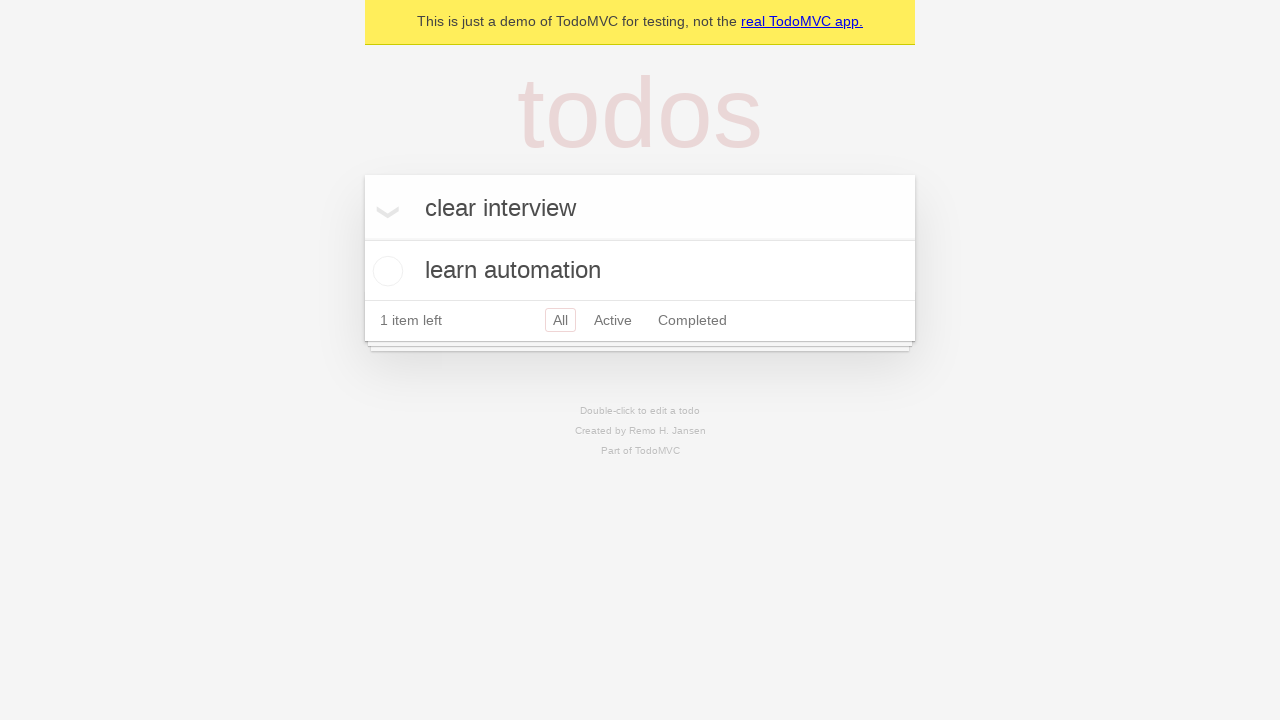

Pressed Enter to add second todo item on internal:attr=[placeholder="What needs to be done?"i]
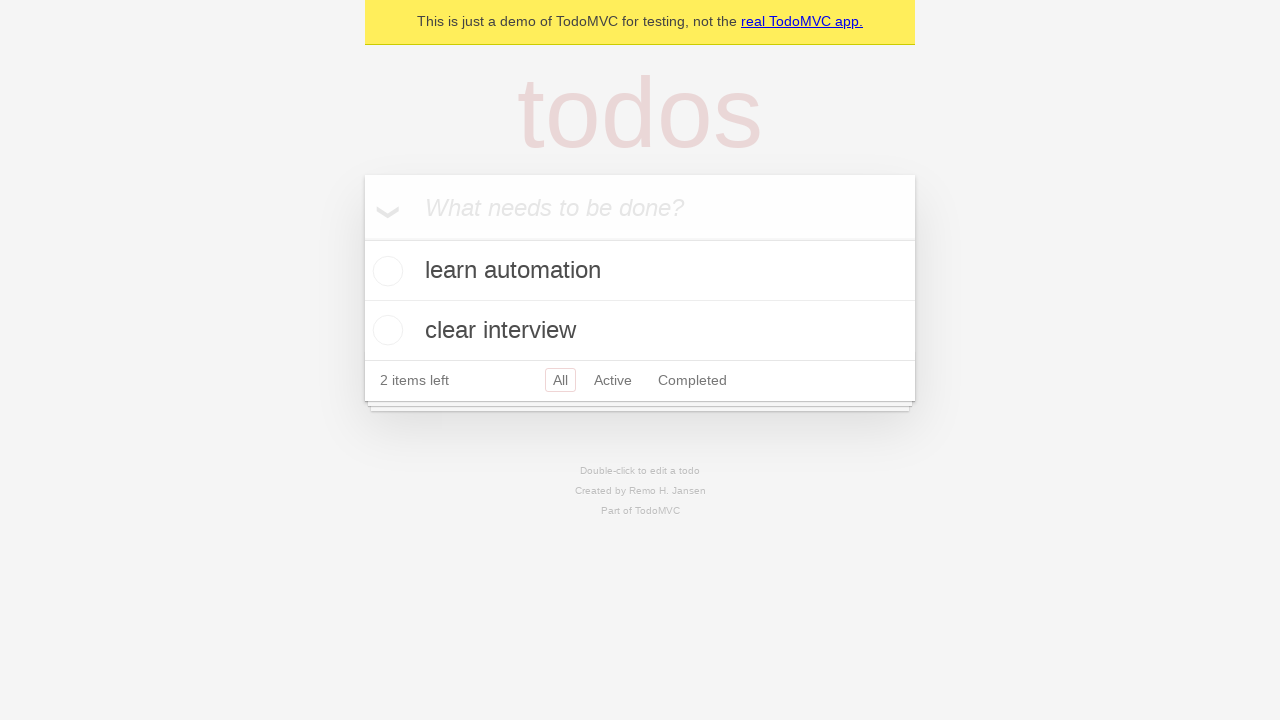

Filled third todo item 'get high paying job' on internal:attr=[placeholder="What needs to be done?"i]
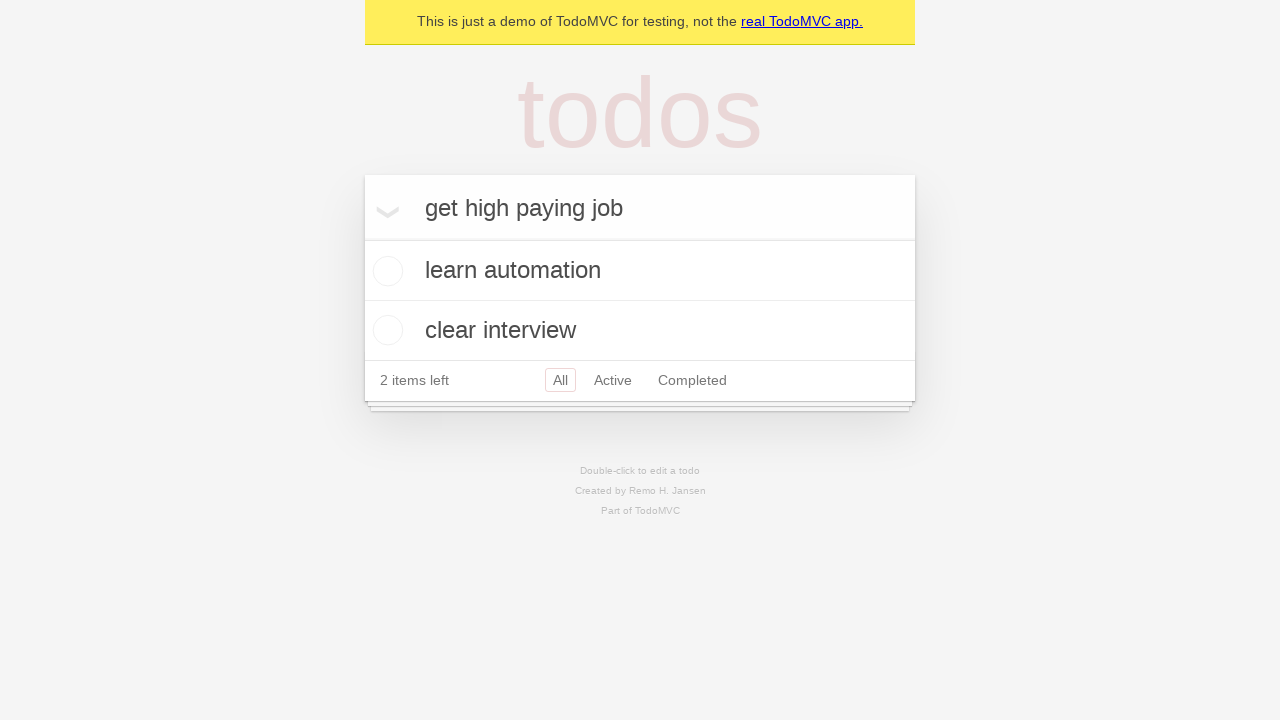

Pressed Enter to add third todo item on internal:attr=[placeholder="What needs to be done?"i]
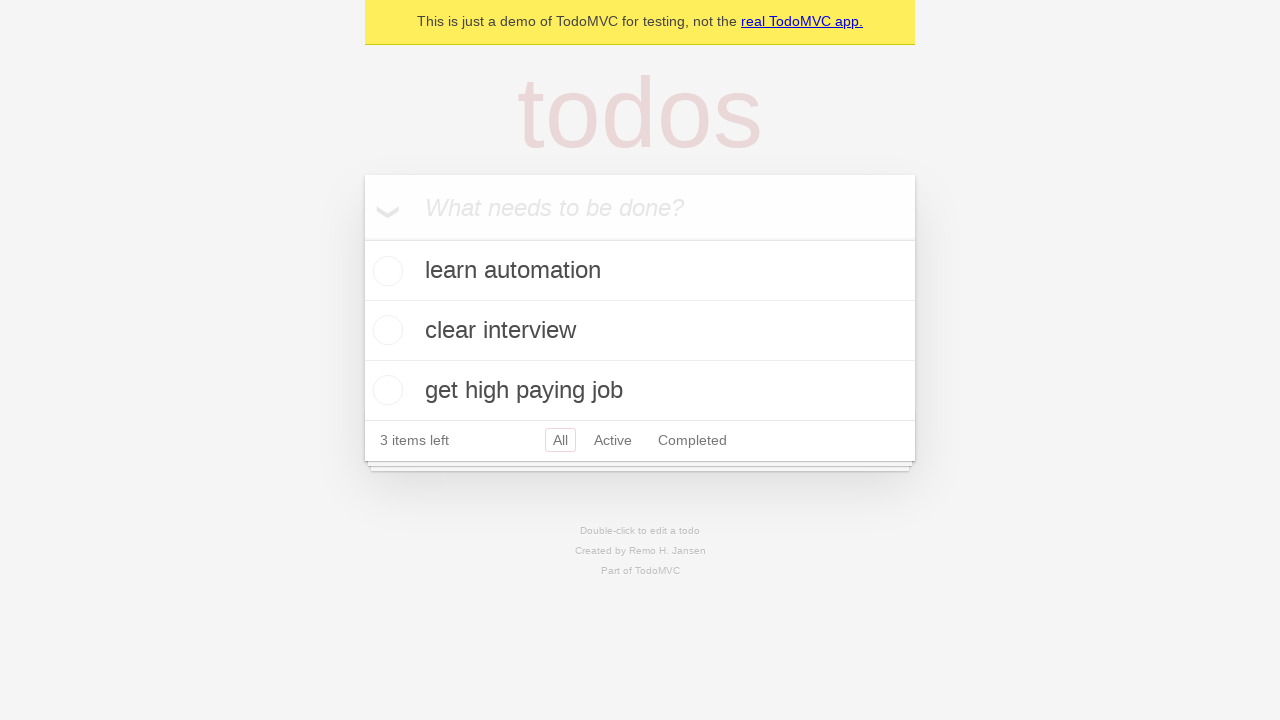

Marked 'learn automation' todo as completed at (385, 271) on li >> internal:has-text="learn automation"i >> internal:label="Toggle Todo"i
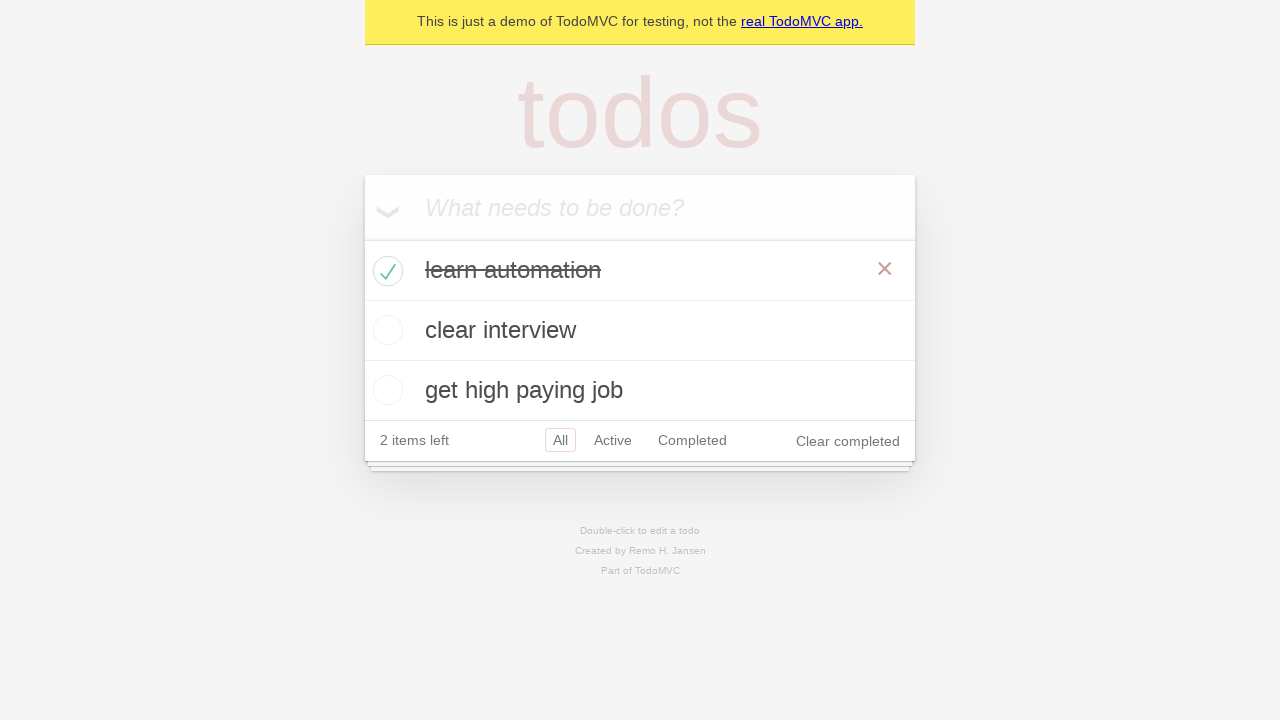

Navigated to Completed filter view at (692, 440) on internal:role=link[name="Completed"i]
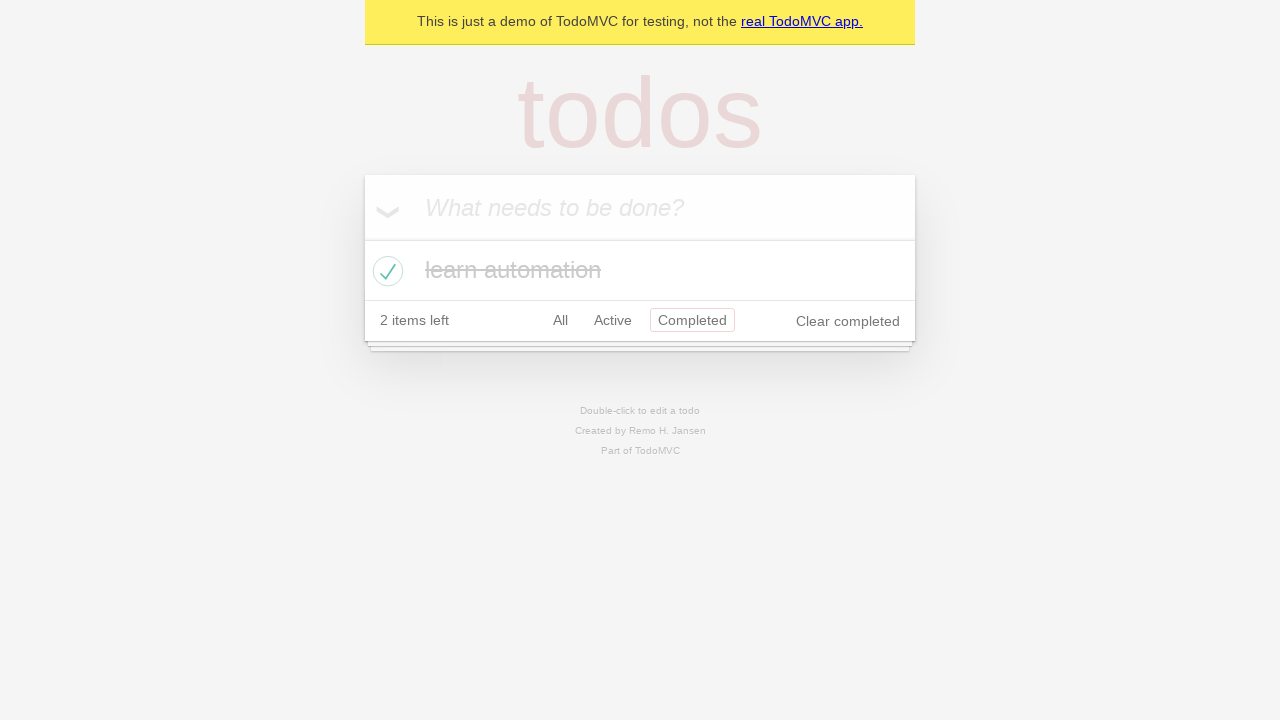

Navigated to All filter view at (560, 320) on internal:role=link[name="All"i]
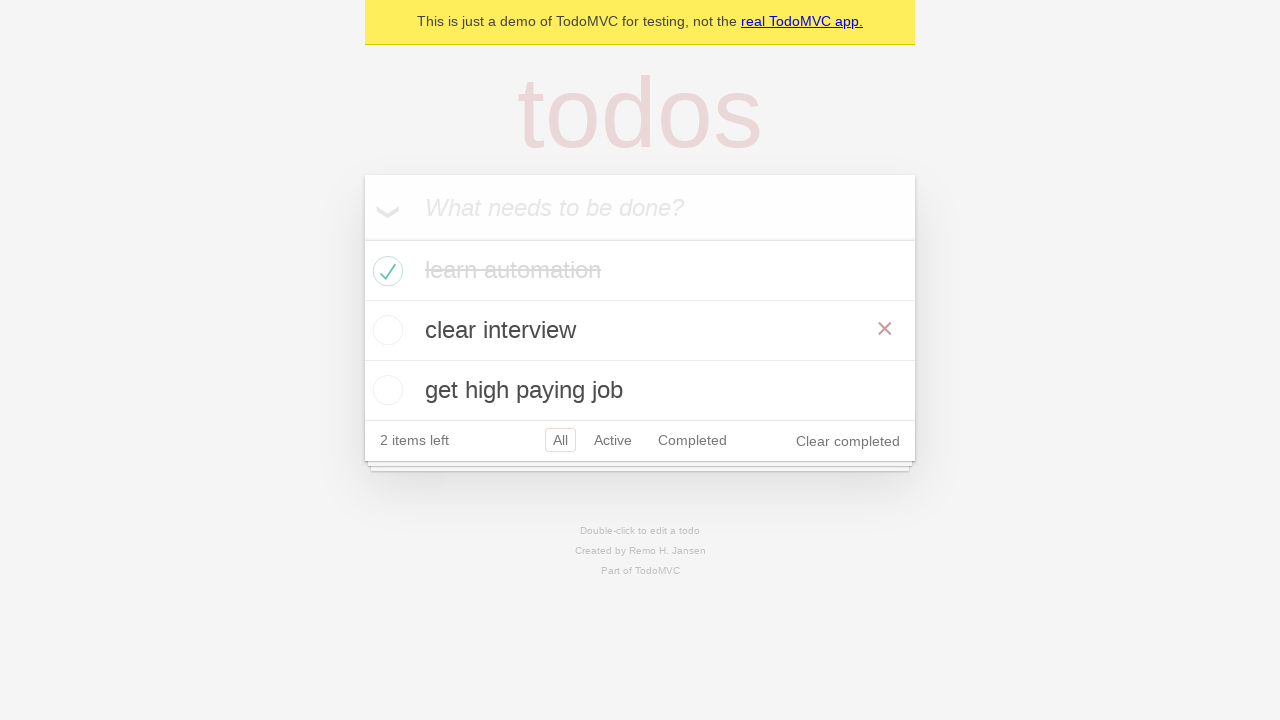

Navigated back to Completed filter view at (692, 440) on internal:role=link[name="Completed"i]
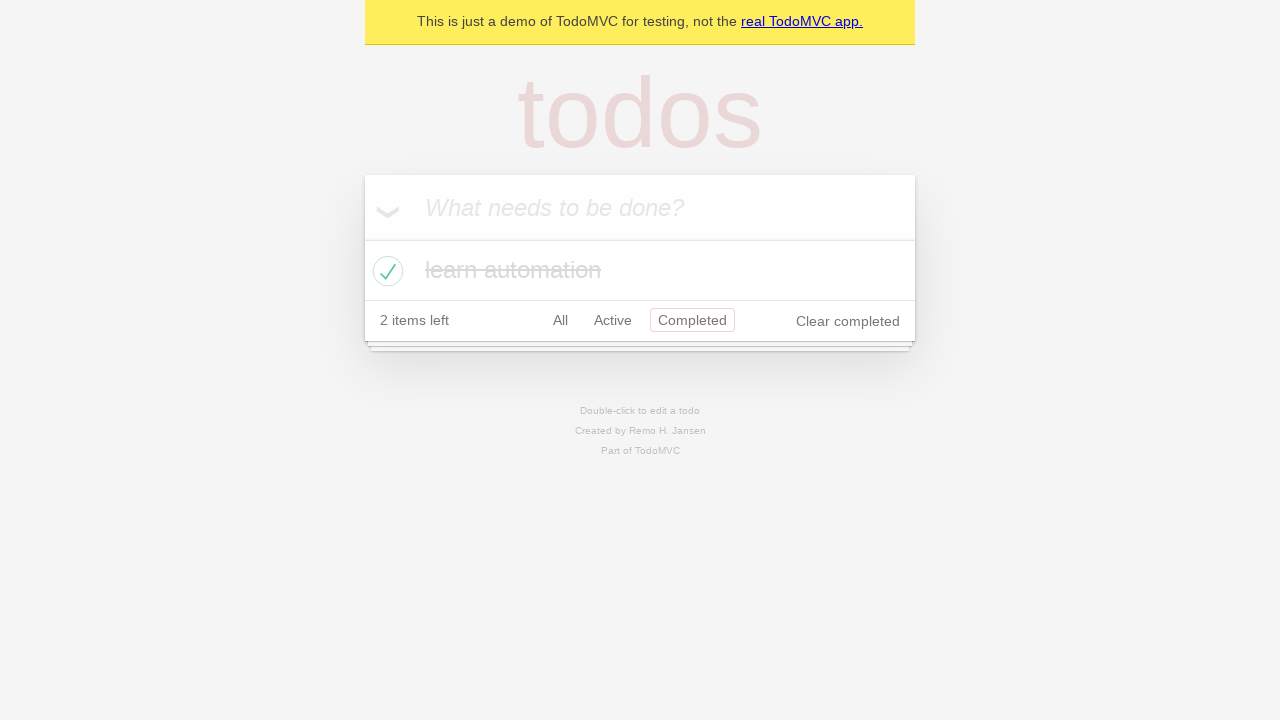

Navigated to Active filter view at (613, 320) on internal:role=link[name="Active"i]
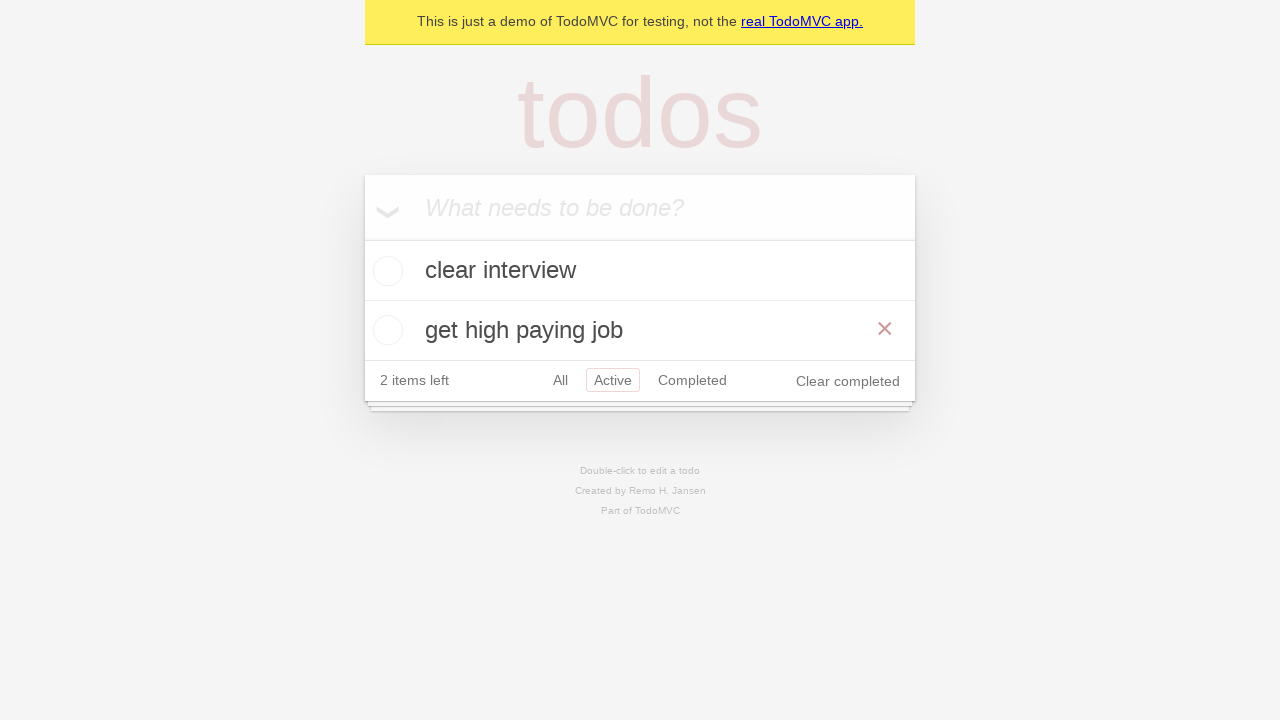

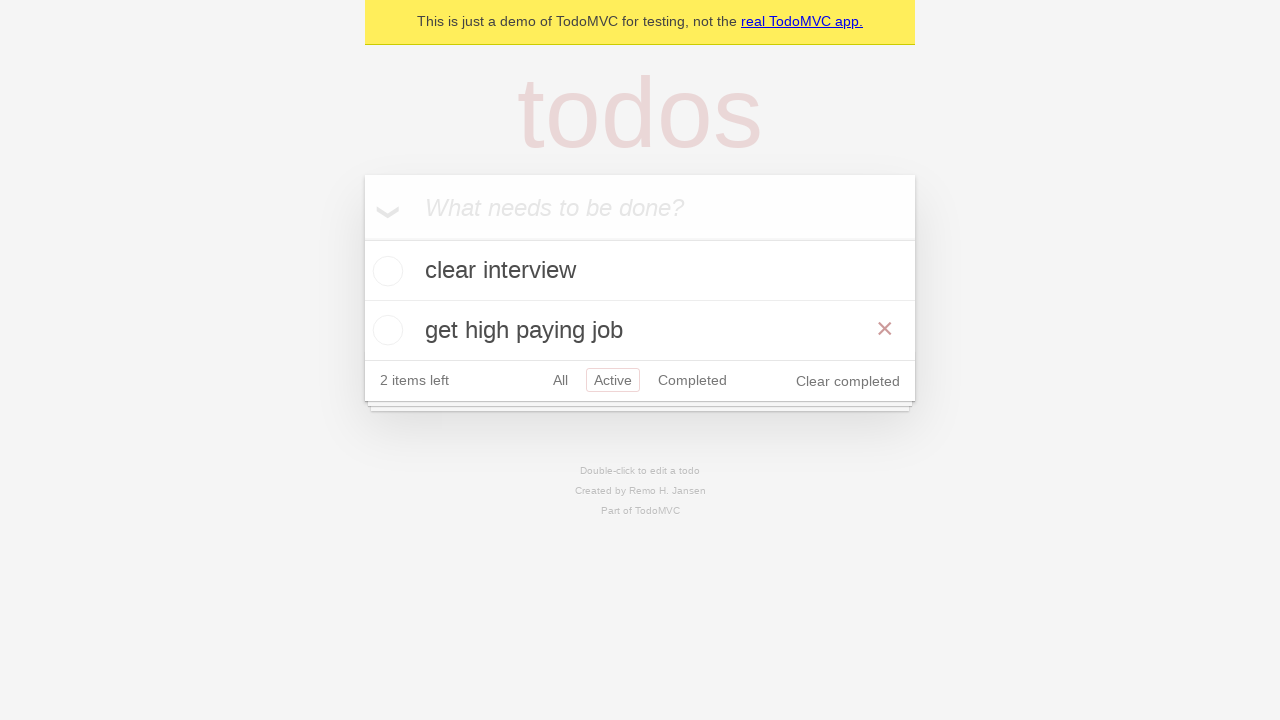